Tests various button interaction types on DemoQA including clicking a menu item, double-clicking a button, right-clicking a button, and clicking a regular button.

Starting URL: https://demoqa.com/elements

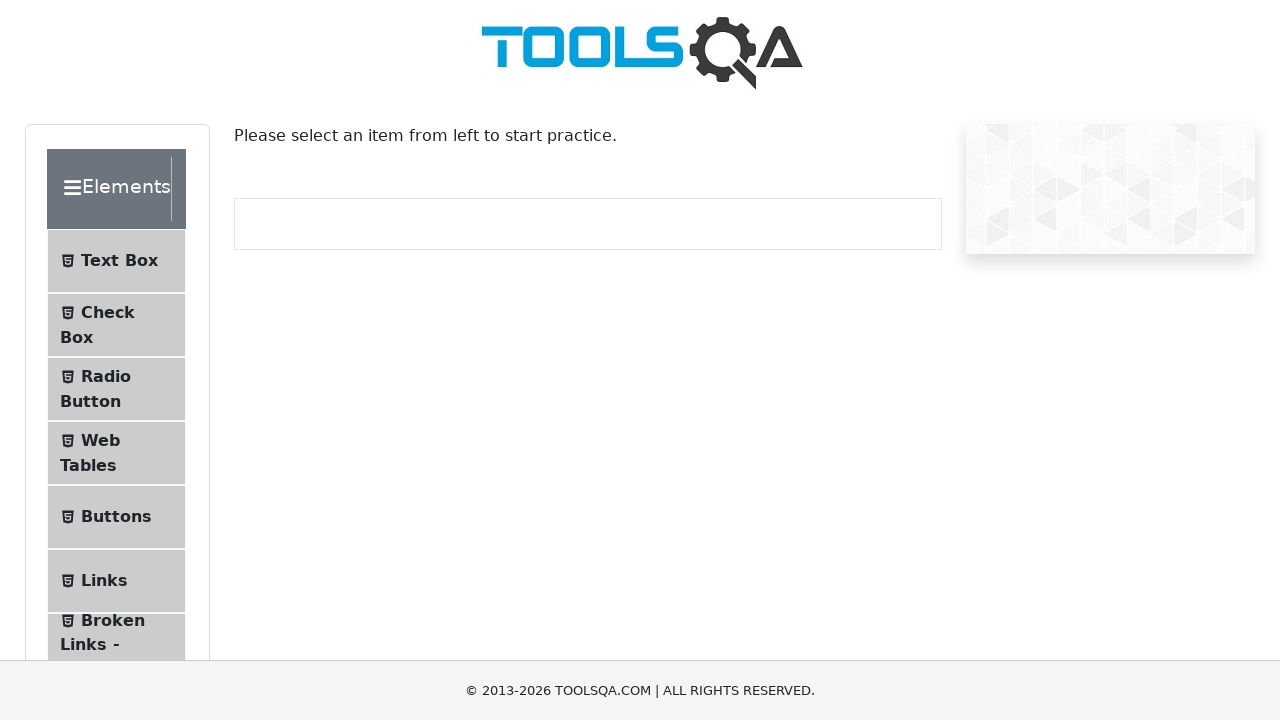

Clicked on 'Buttons' menu item in the sidebar at (116, 517) on xpath=//span[contains(text(),'Buttons')]
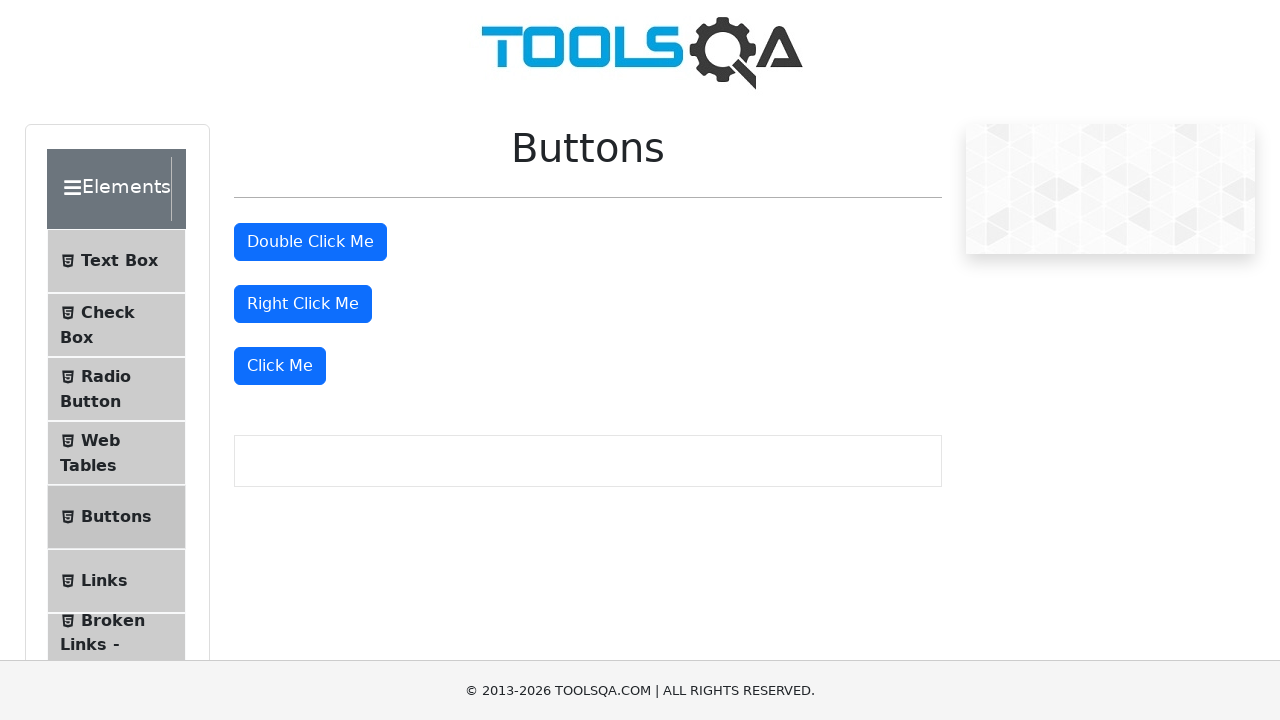

Waited for buttons page to load - double click button is now visible
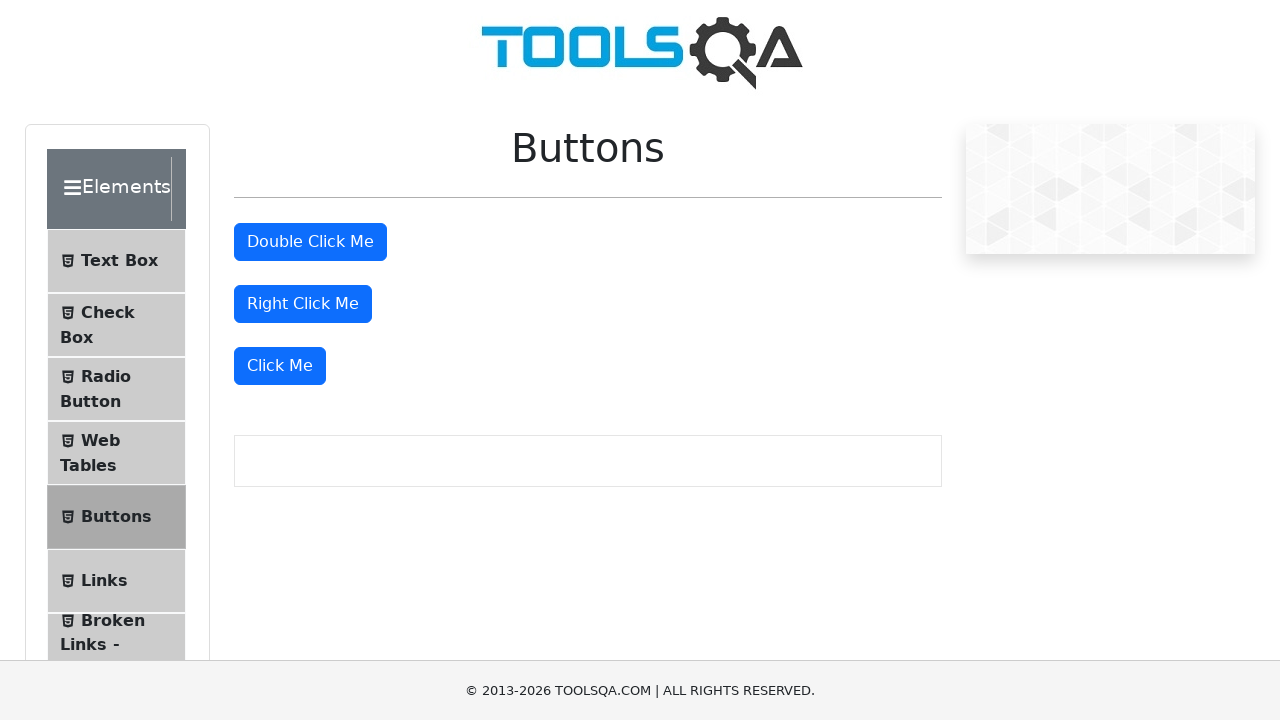

Scrolled down by 200 pixels to ensure all buttons are visible
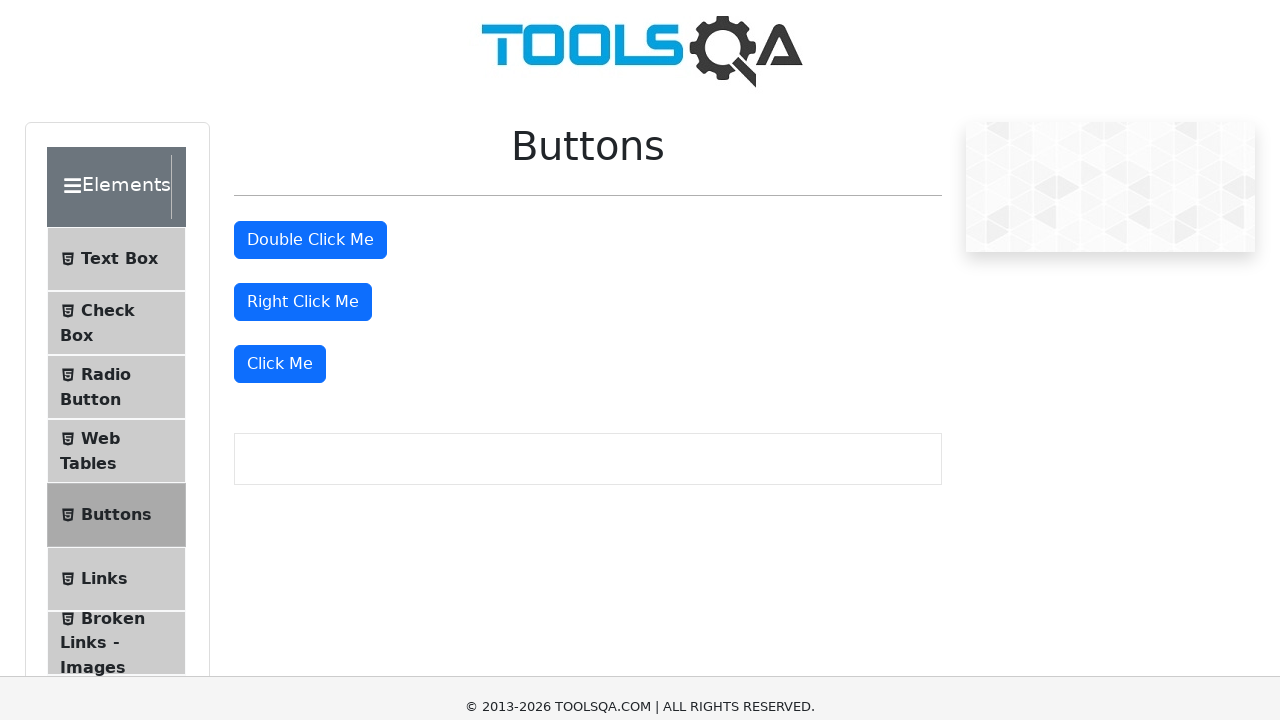

Double-clicked the double click button at (310, 42) on #doubleClickBtn
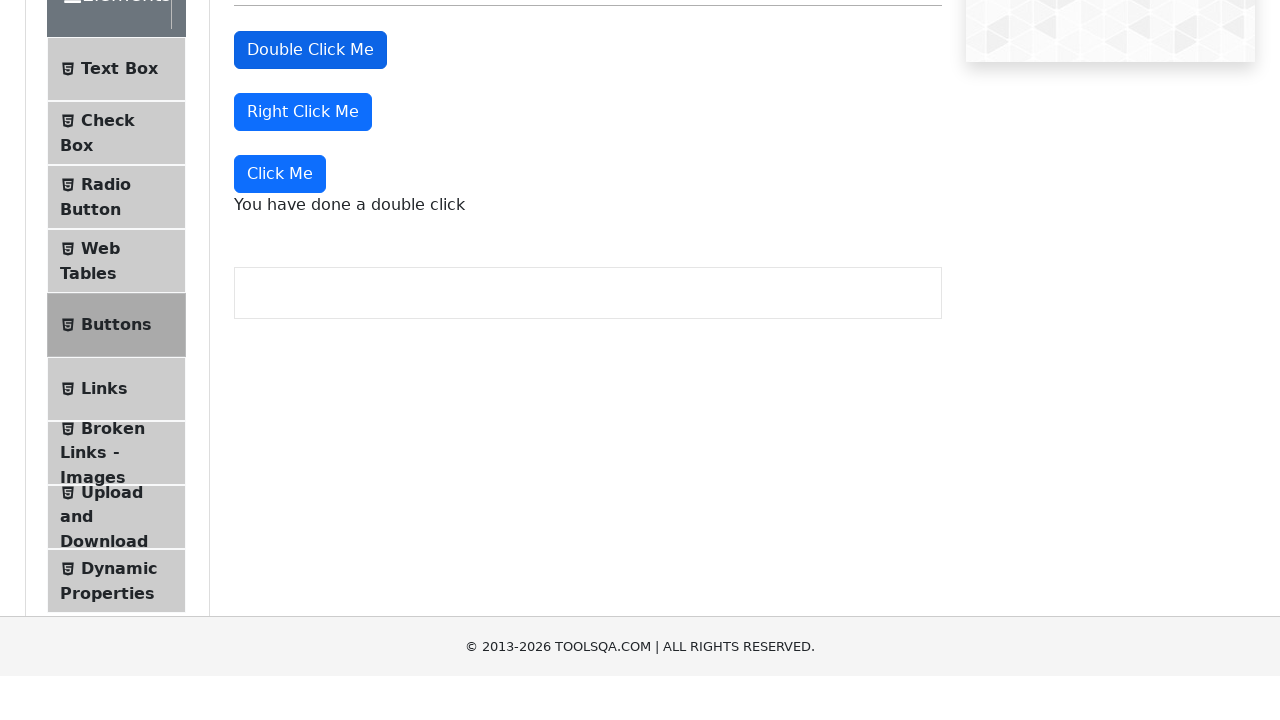

Right-clicked the right click button at (303, 304) on #rightClickBtn
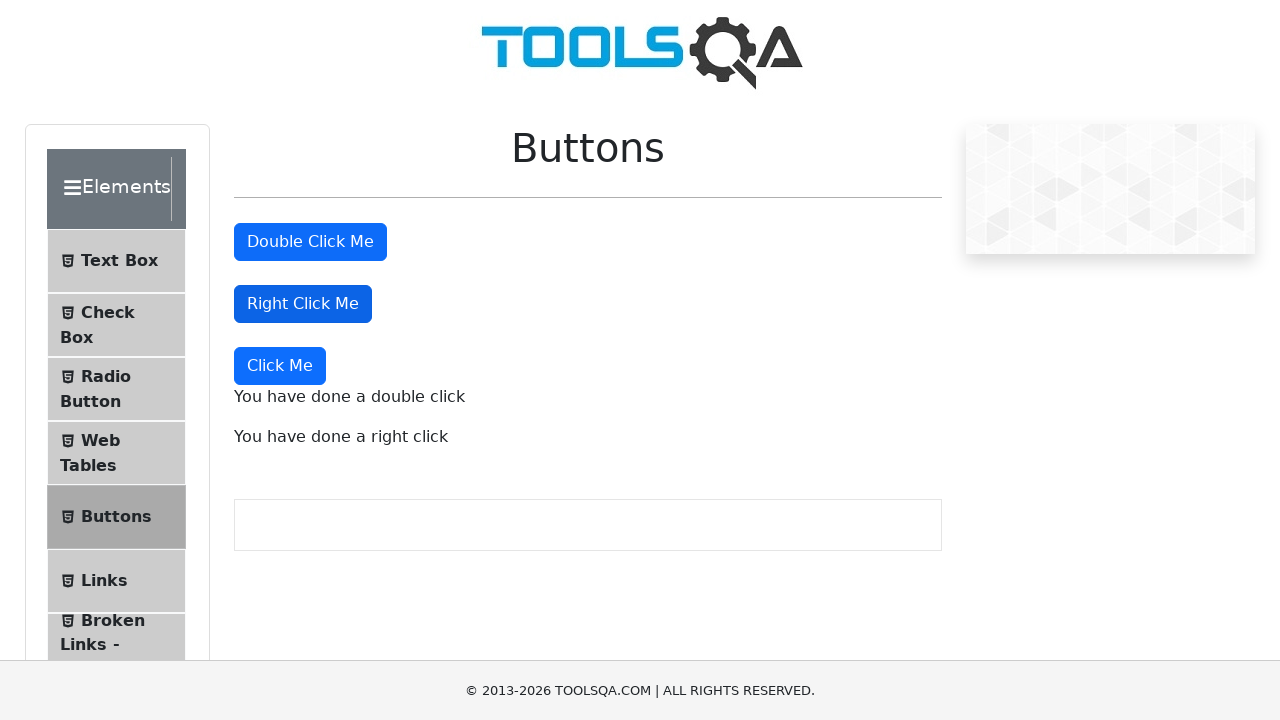

Clicked the dynamic 'Click Me' button at (280, 366) on xpath=//button[@id='rightClickBtn']/parent::div/following-sibling::div/button
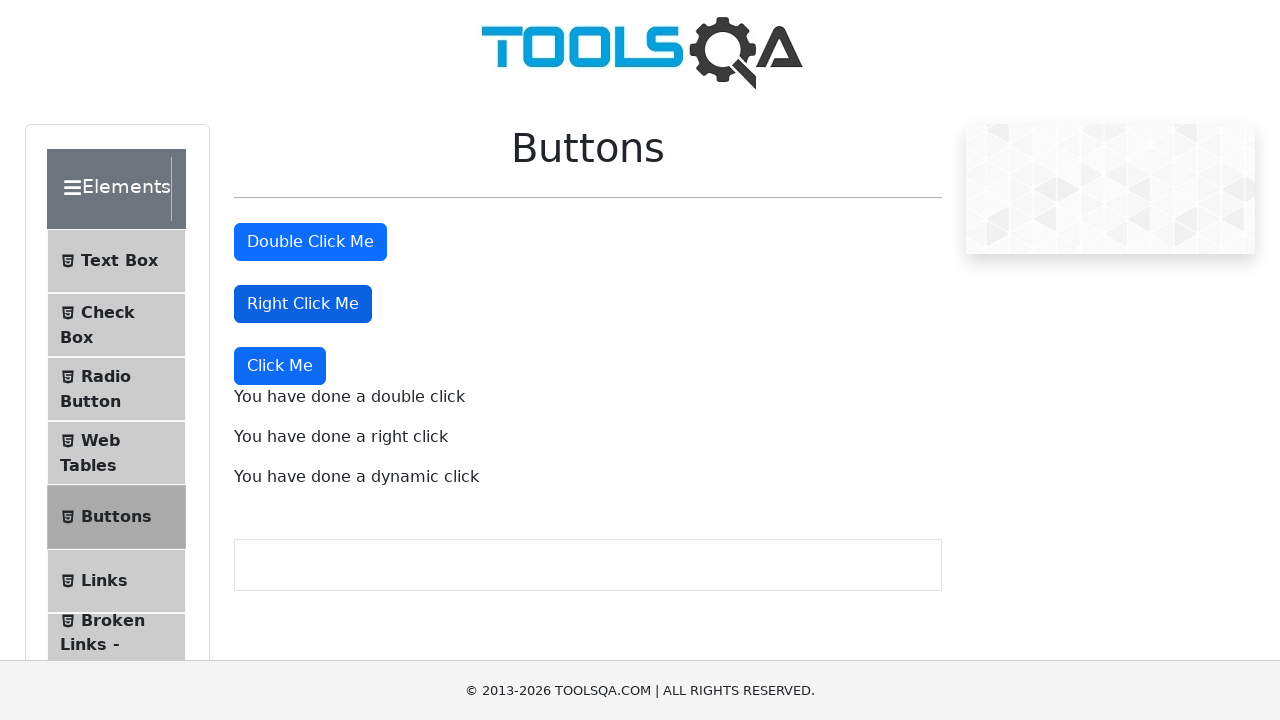

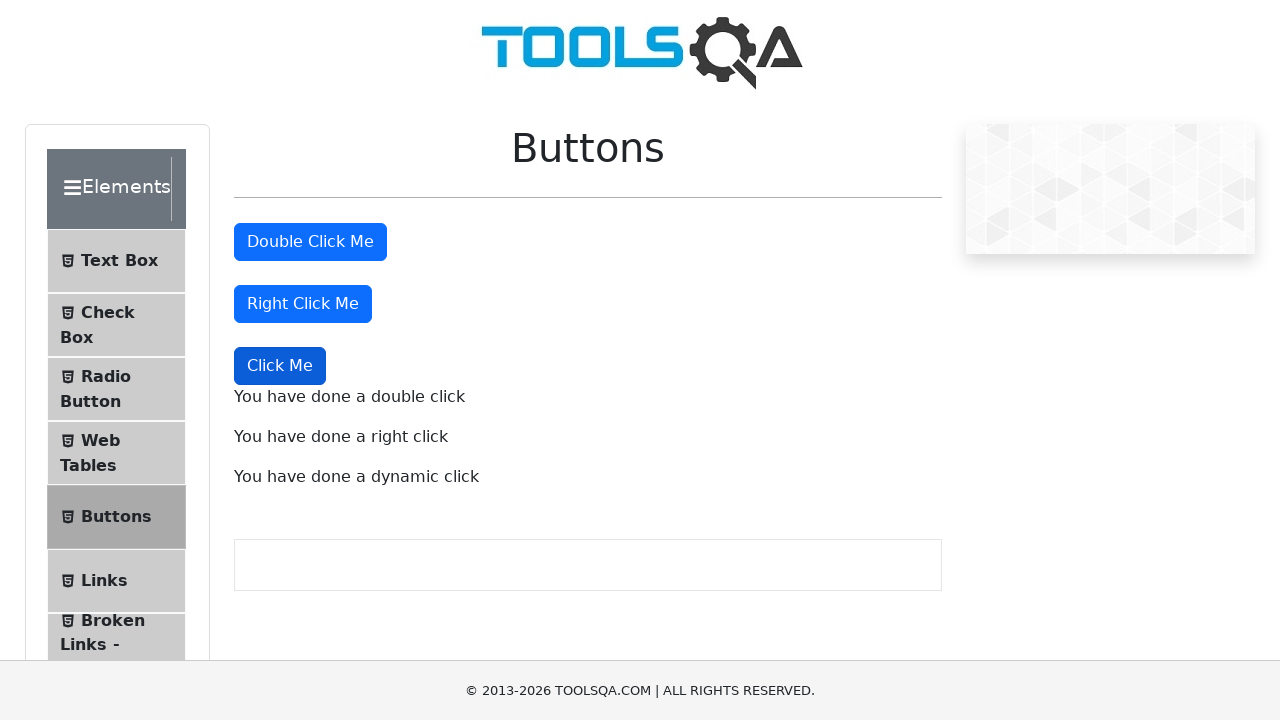